Navigates to Devfolio's open hackathons page and waits for hackathon cards to load, verifying that the hackathon listing is displayed

Starting URL: https://devfolio.co/hackathons/open

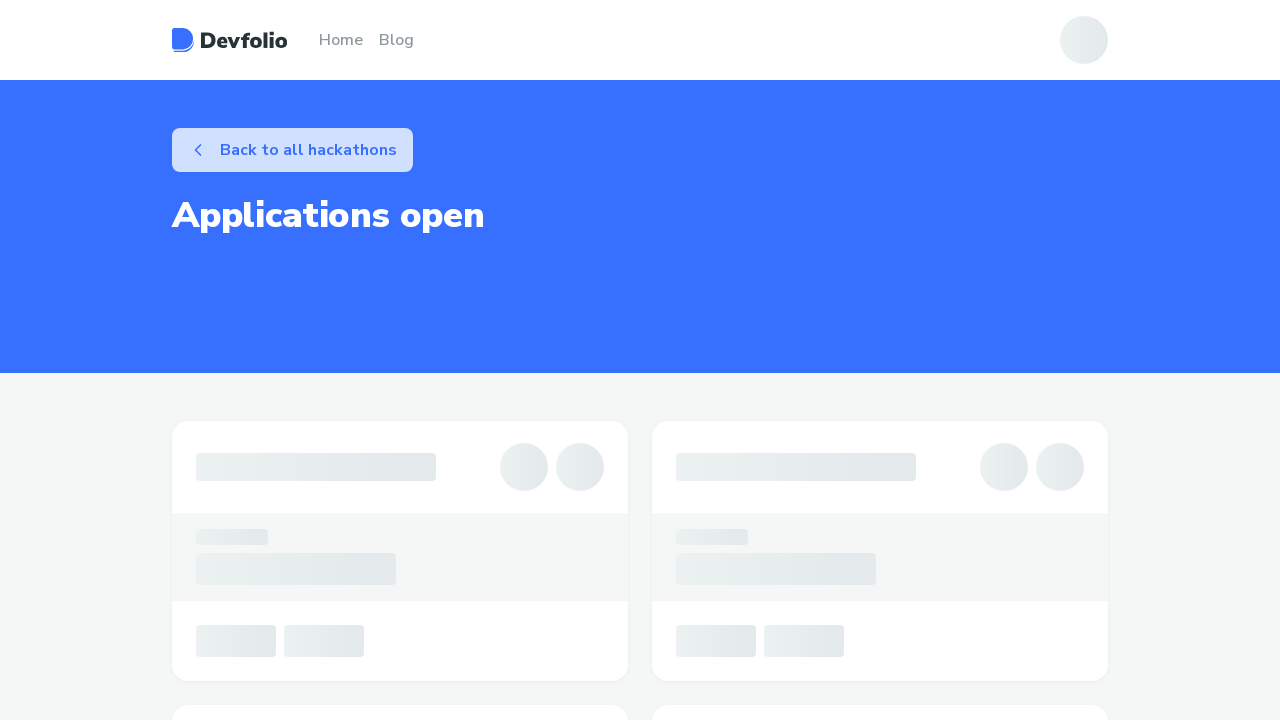

Navigated to Devfolio open hackathons page
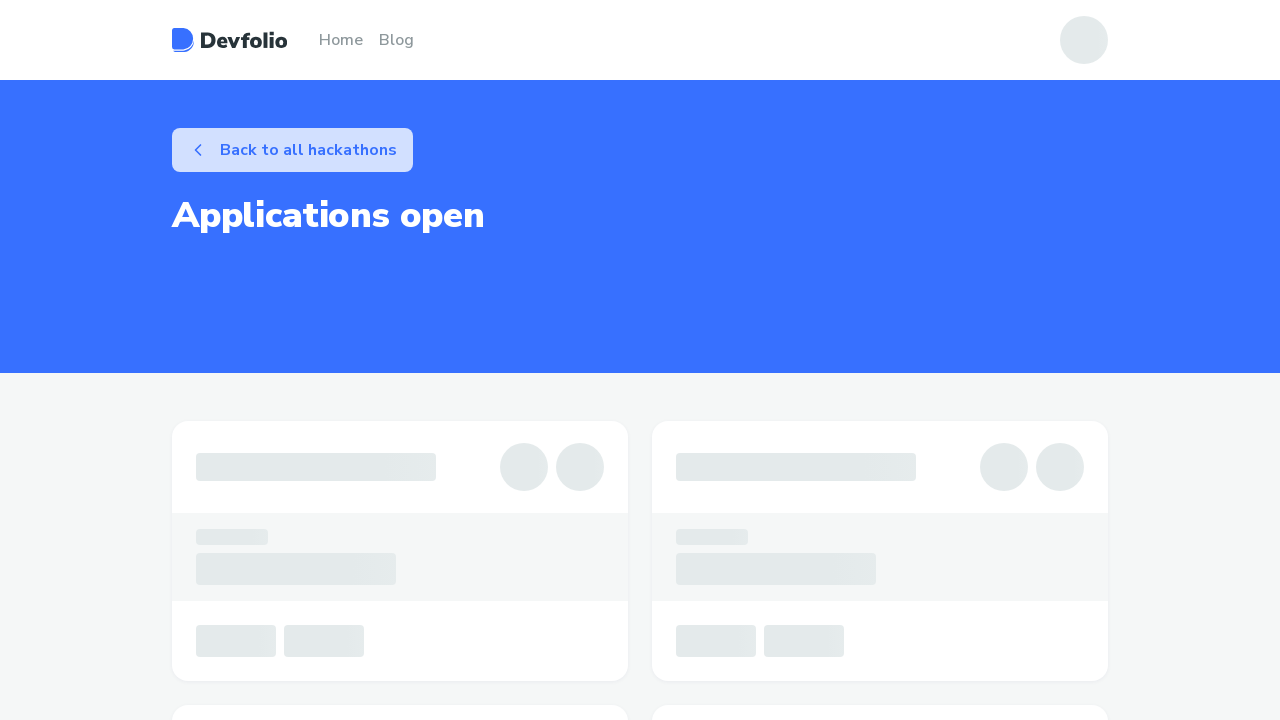

Hackathon cards loaded on the page
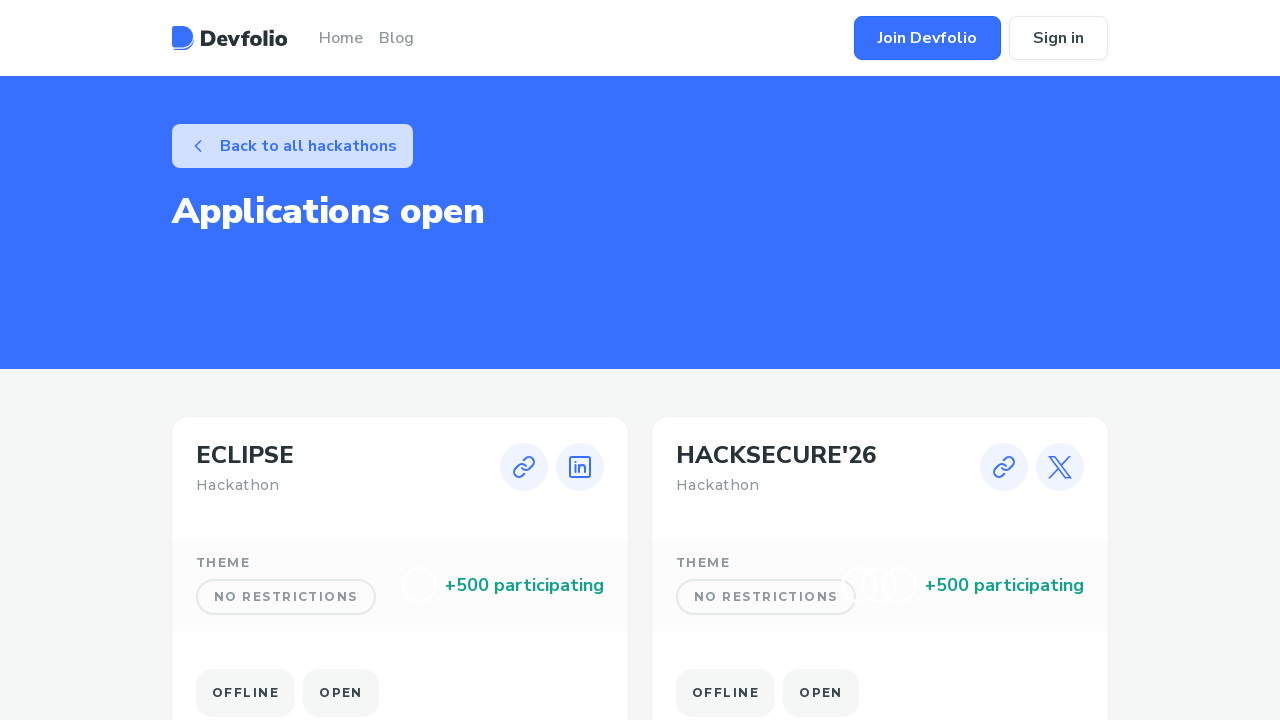

First hackathon card element is present and visible
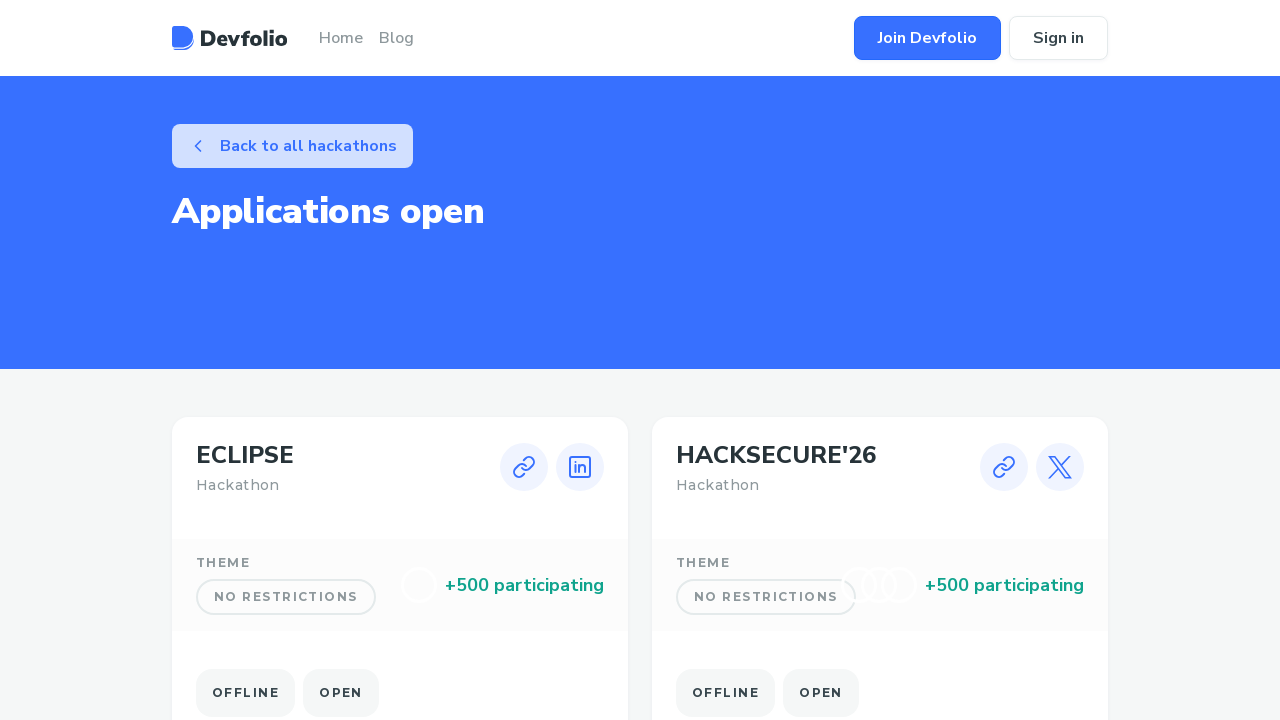

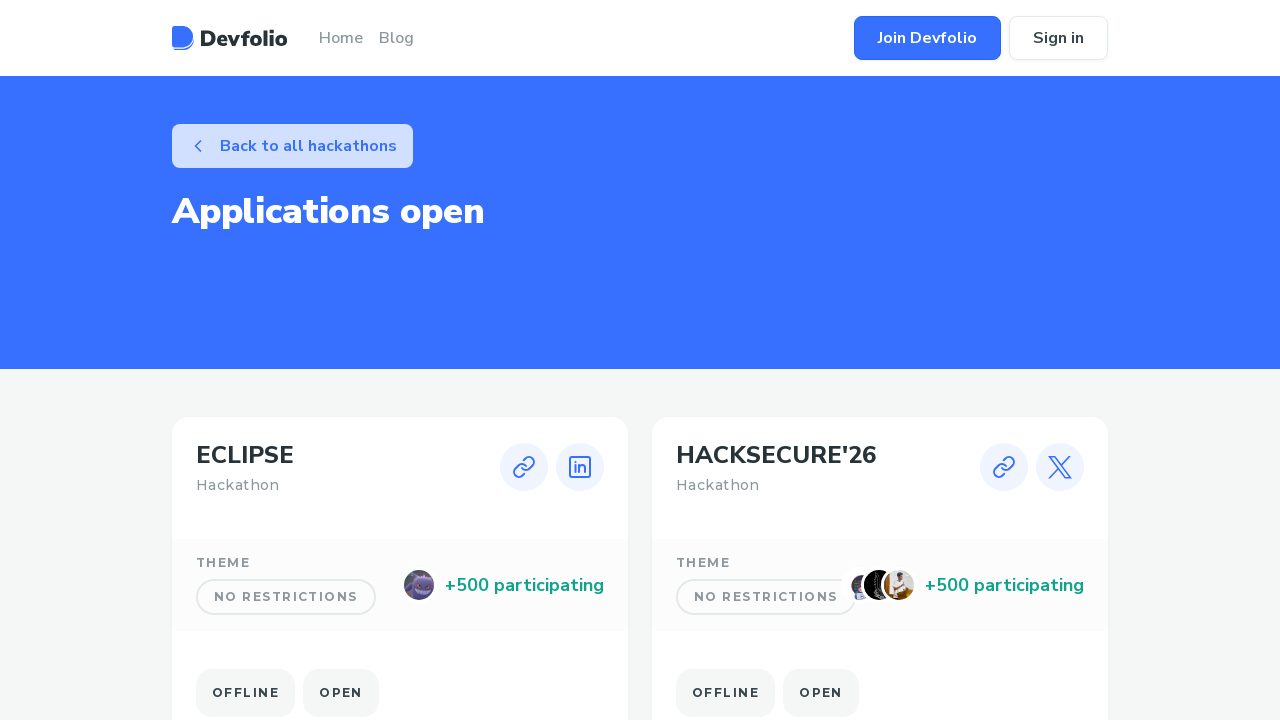